Tests the age form using map-based data entry for name and age fields

Starting URL: https://kristinek.github.io/site/examples/age

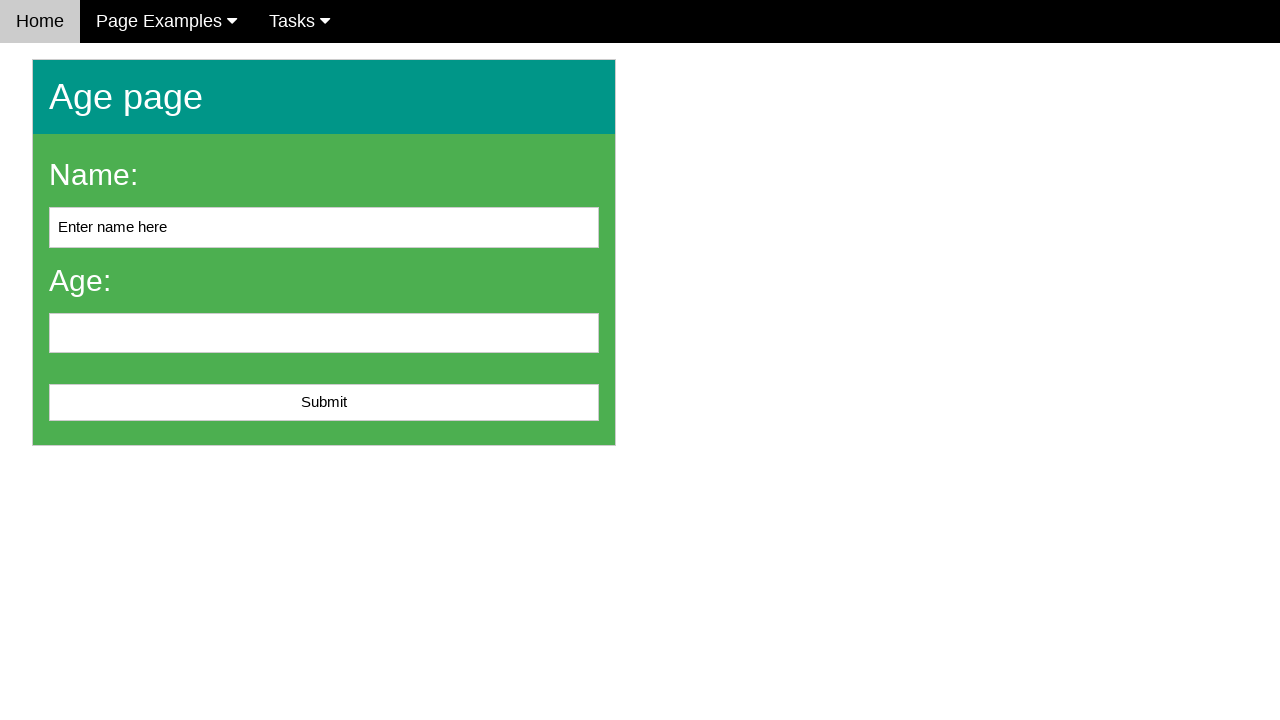

Filled name field with 'Alice Johnson' on #name
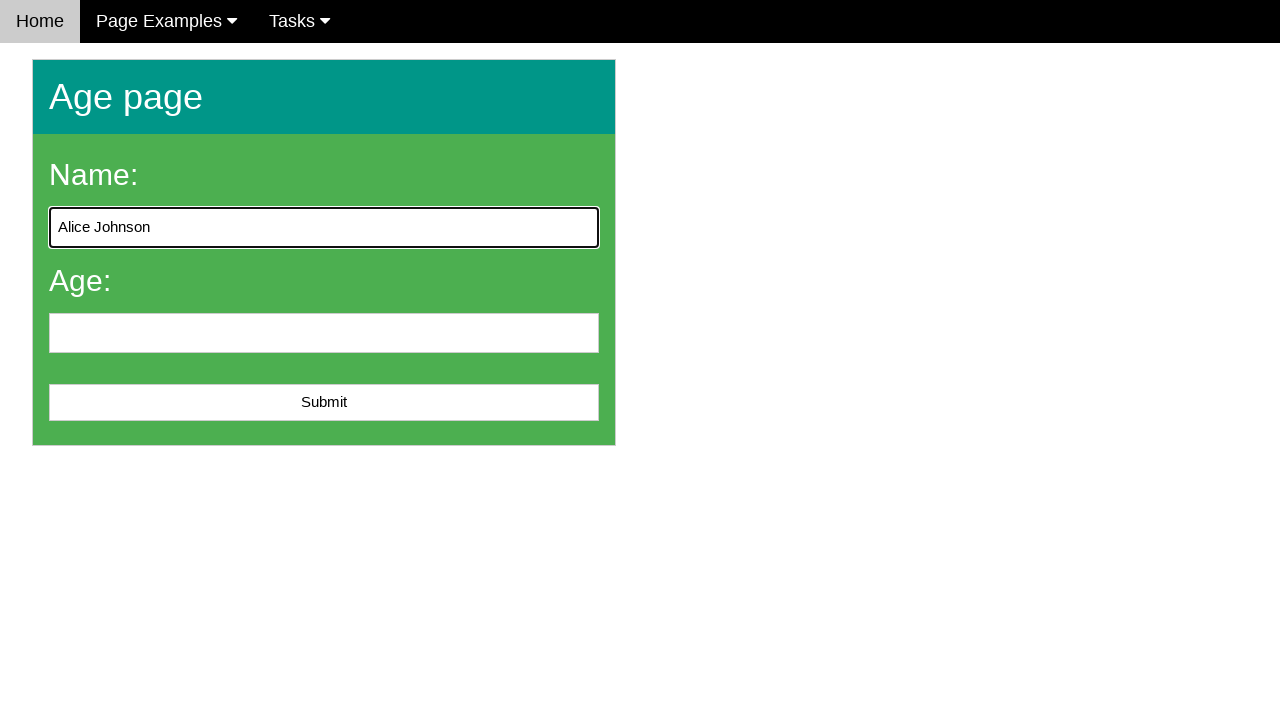

Filled age field with '30' on #age
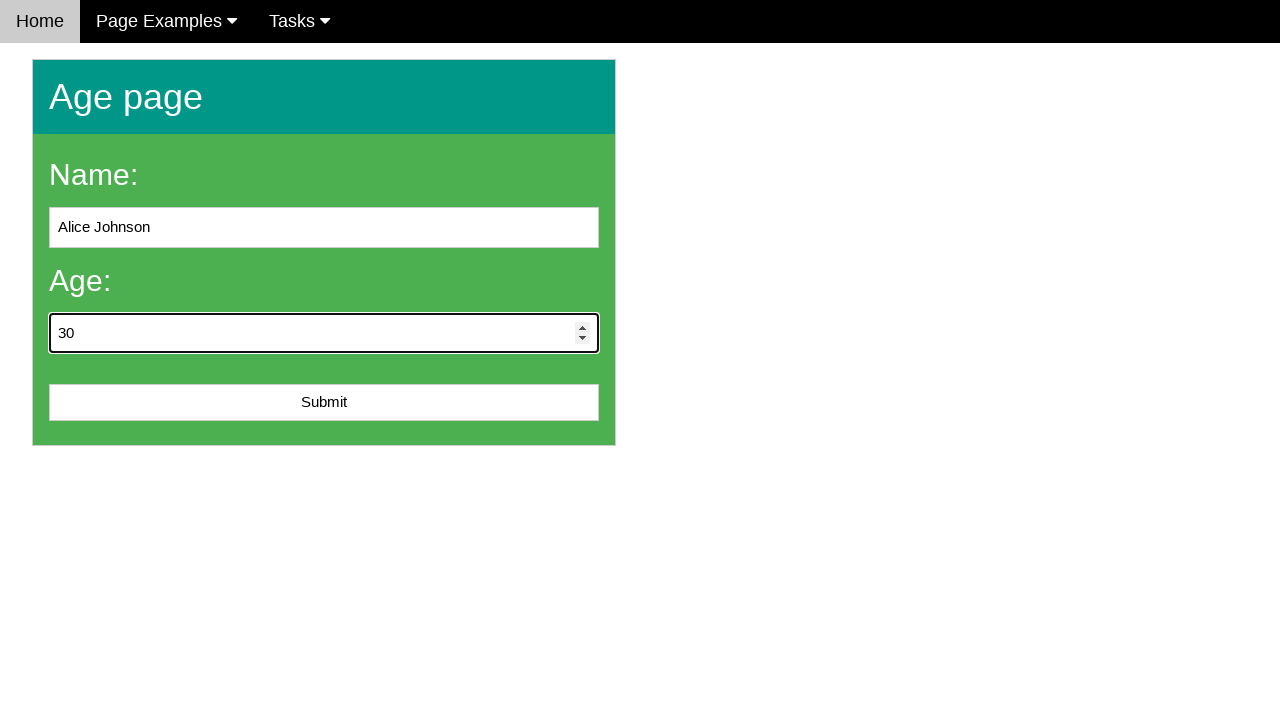

Clicked submit button to submit age form at (324, 403) on #submit
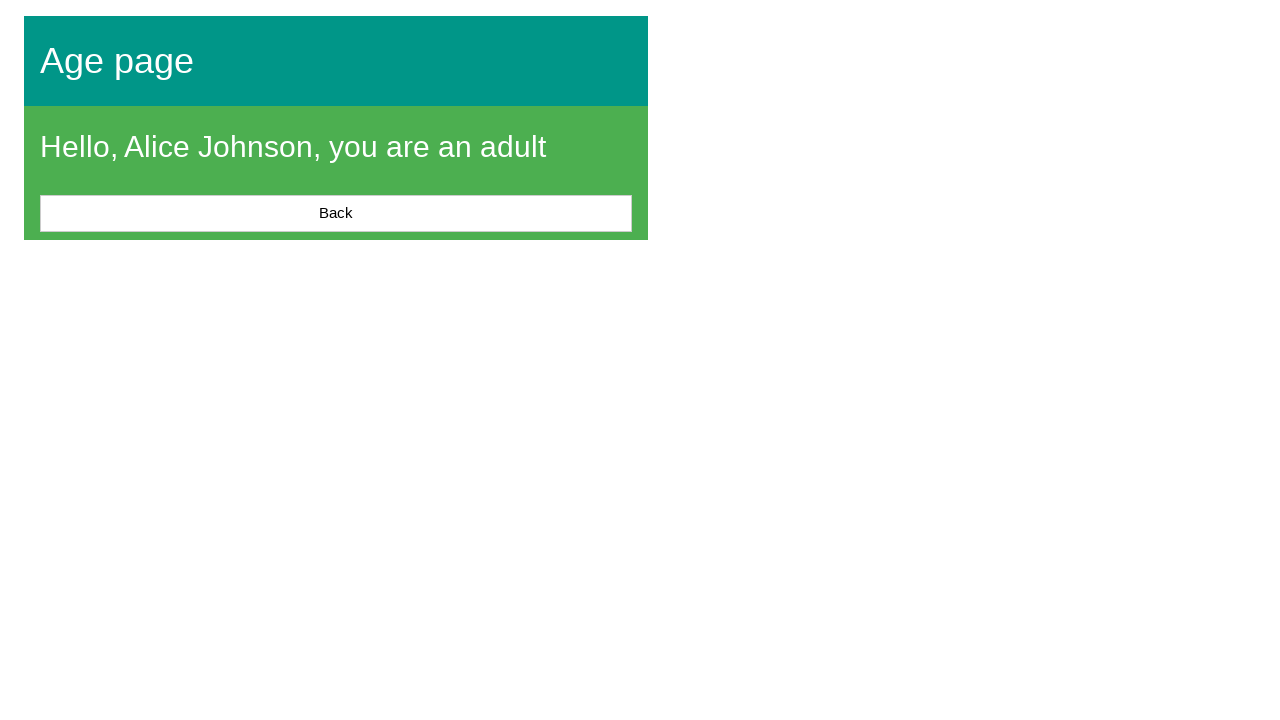

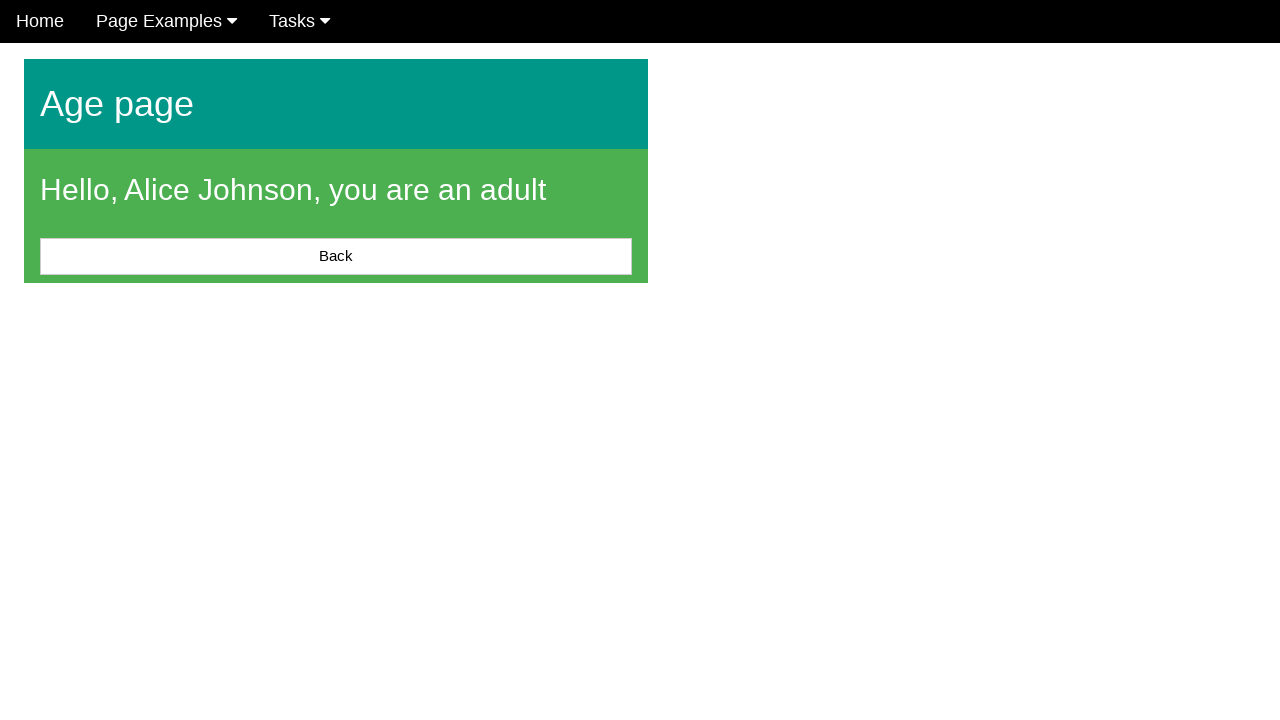